Tests tooltip functionality by hovering over an element inside an iframe and verifying the tooltip text appears

Starting URL: https://jqueryui.com/tooltip/

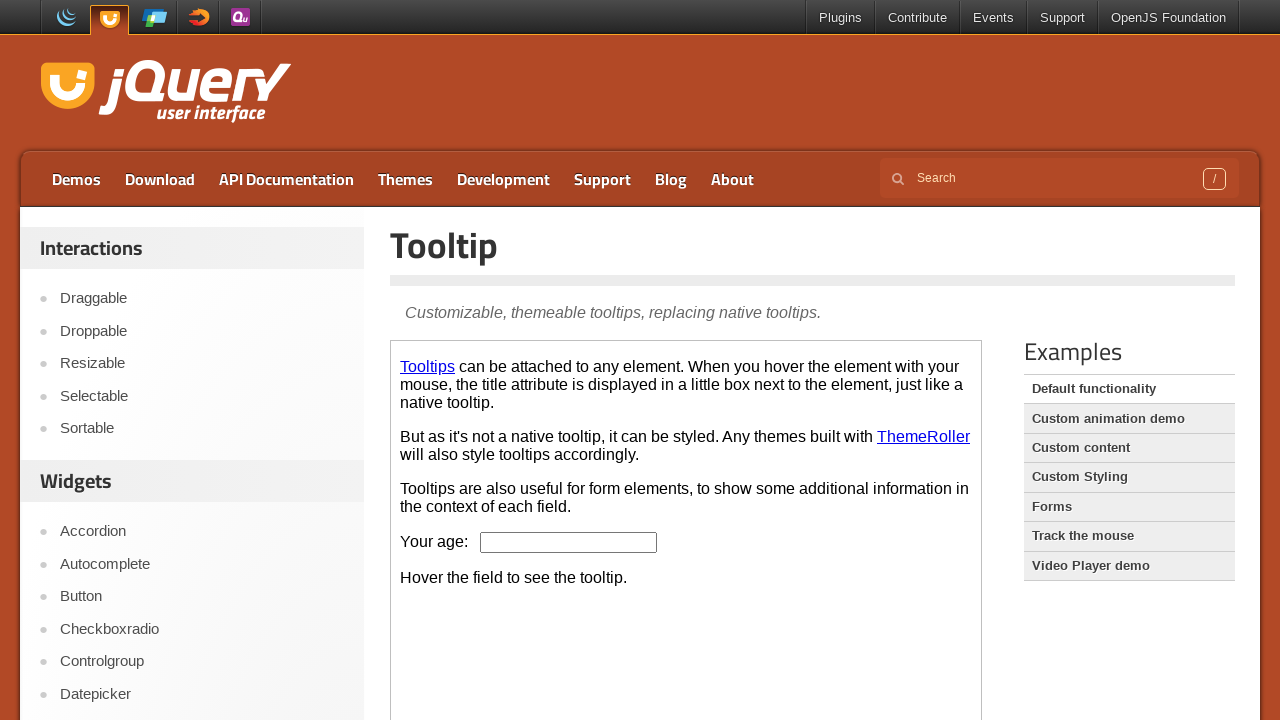

Located the demo iframe containing tooltip demo
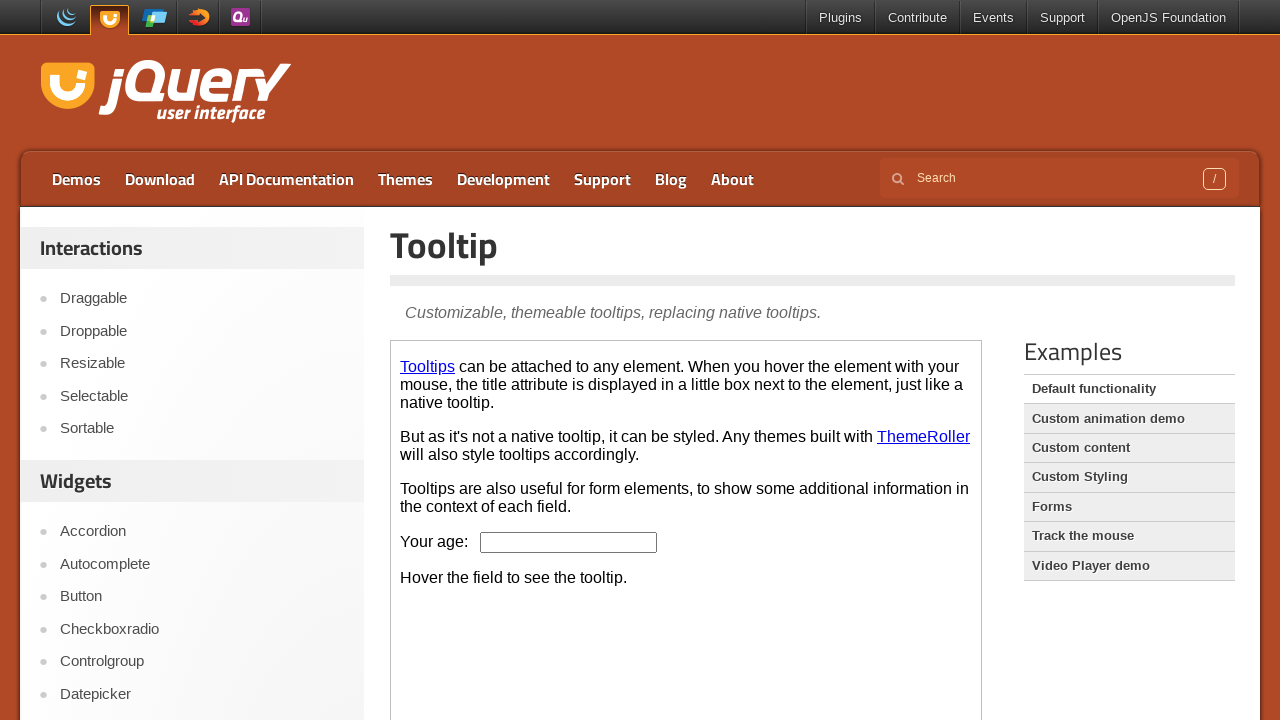

Located the age input field inside iframe
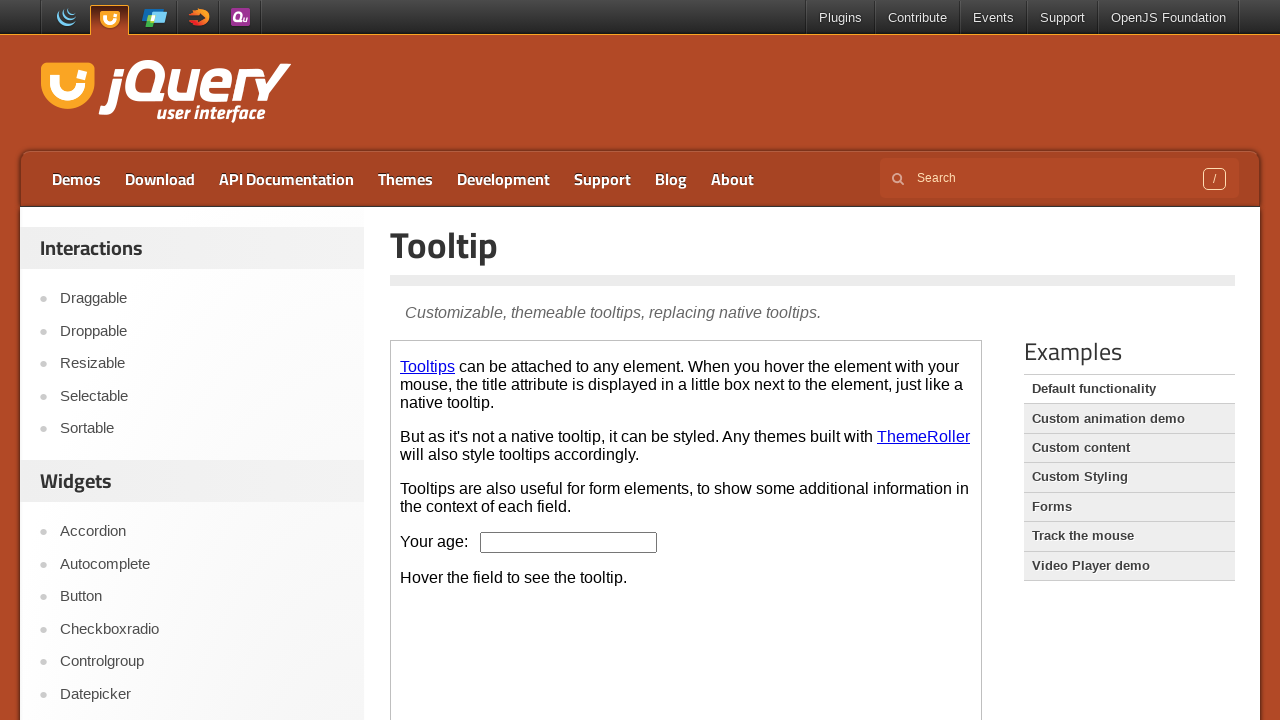

Hovered over age input field to trigger tooltip at (569, 542) on .demo-frame >> internal:control=enter-frame >> #age
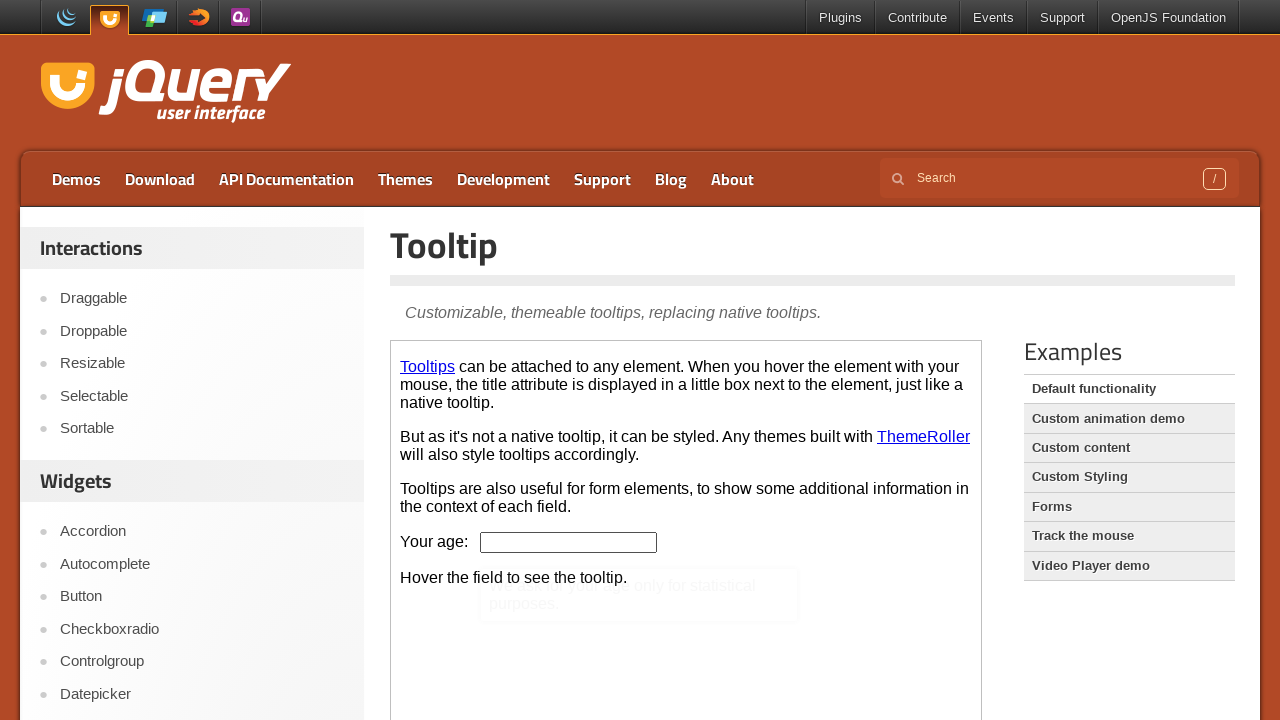

Located tooltip content element
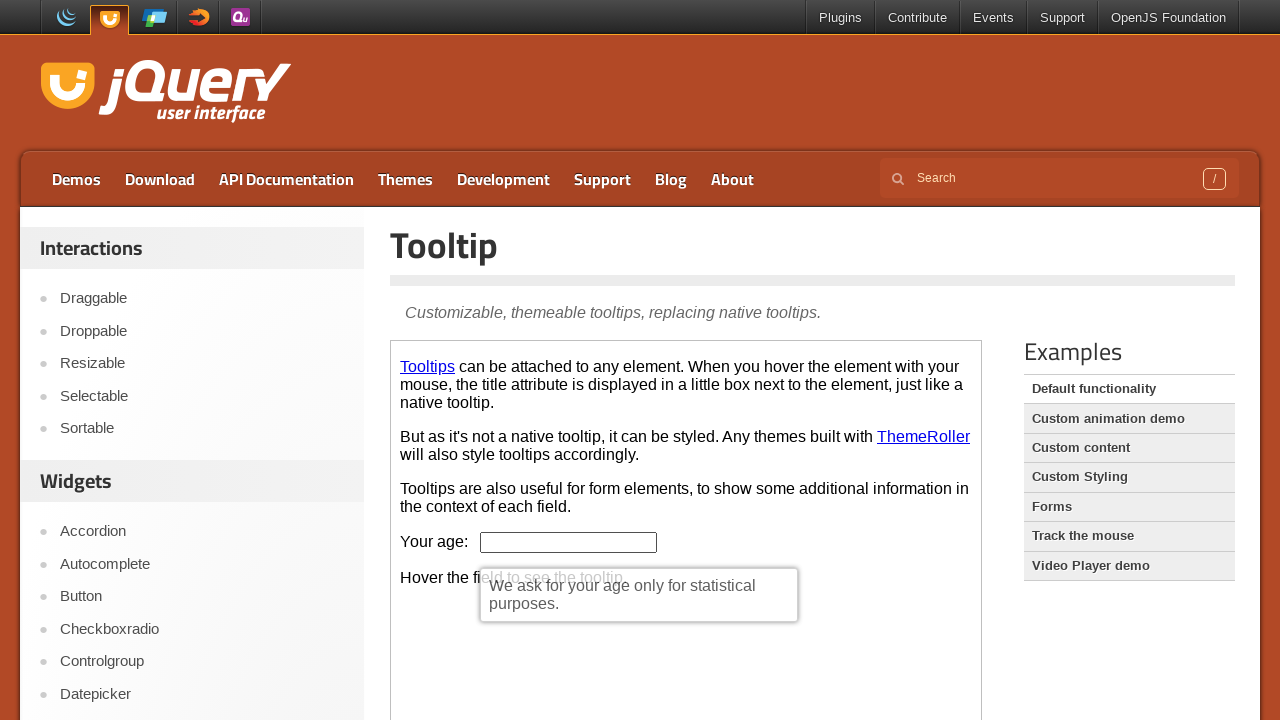

Retrieved tooltip text content
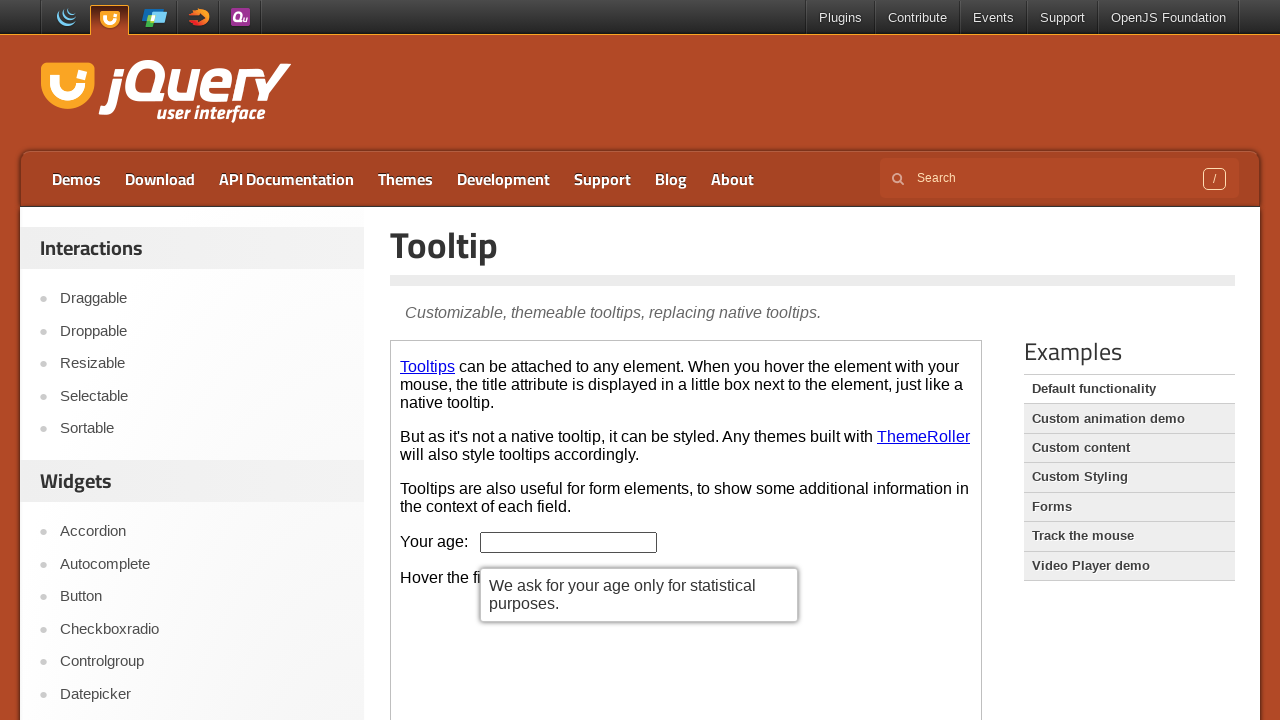

Printed tooltip text: We ask for your age only for statistical purposes.
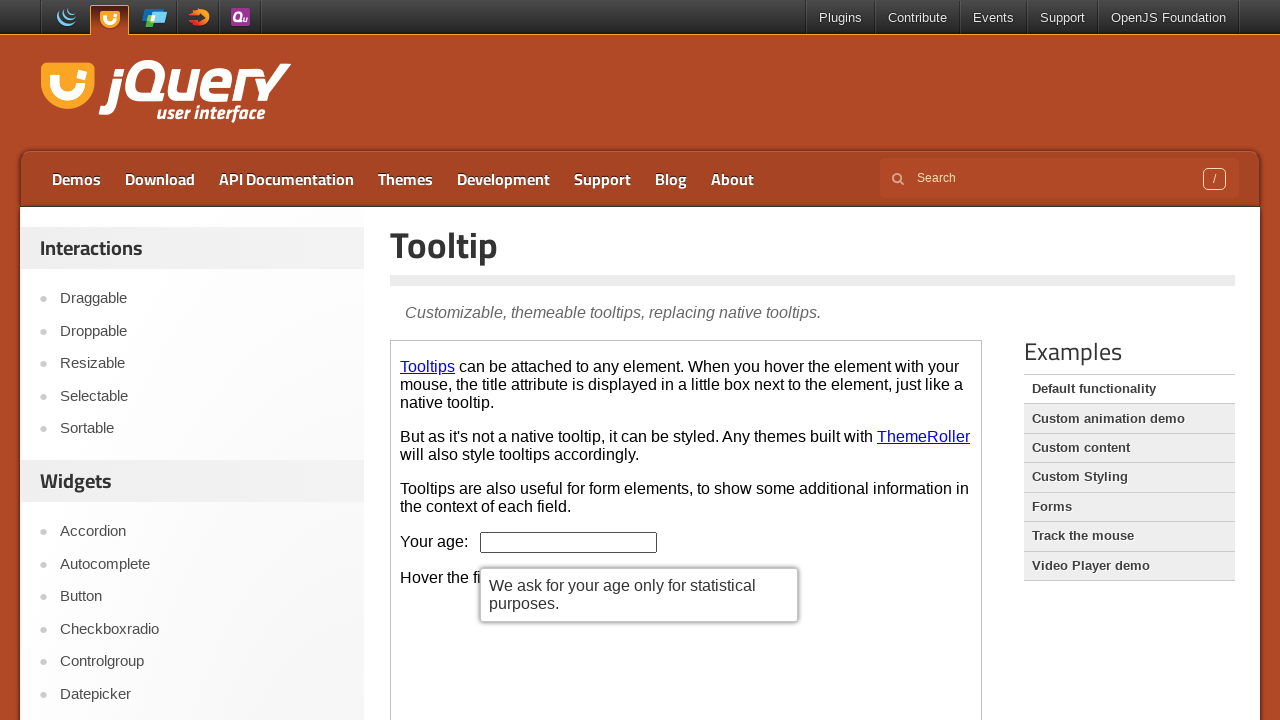

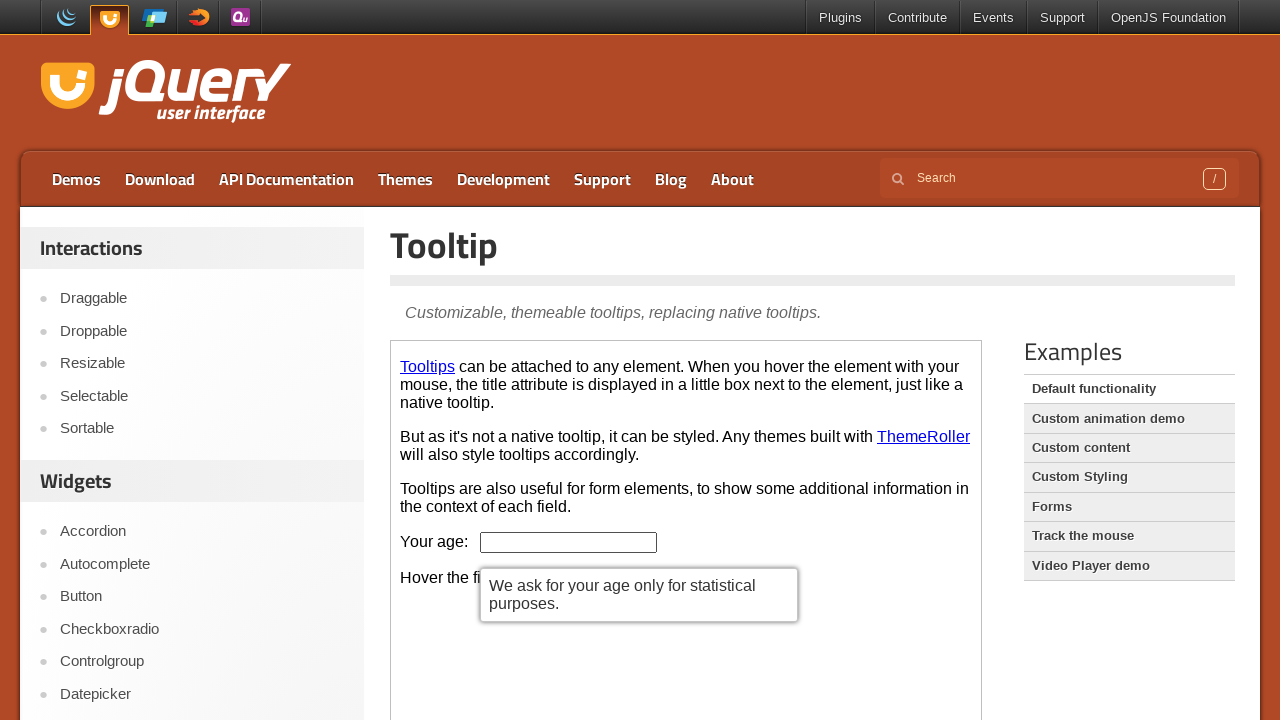